Tests that navigation links have valid href attributes by checking the first 10 links for proper values.

Starting URL: https://kyledarden.com

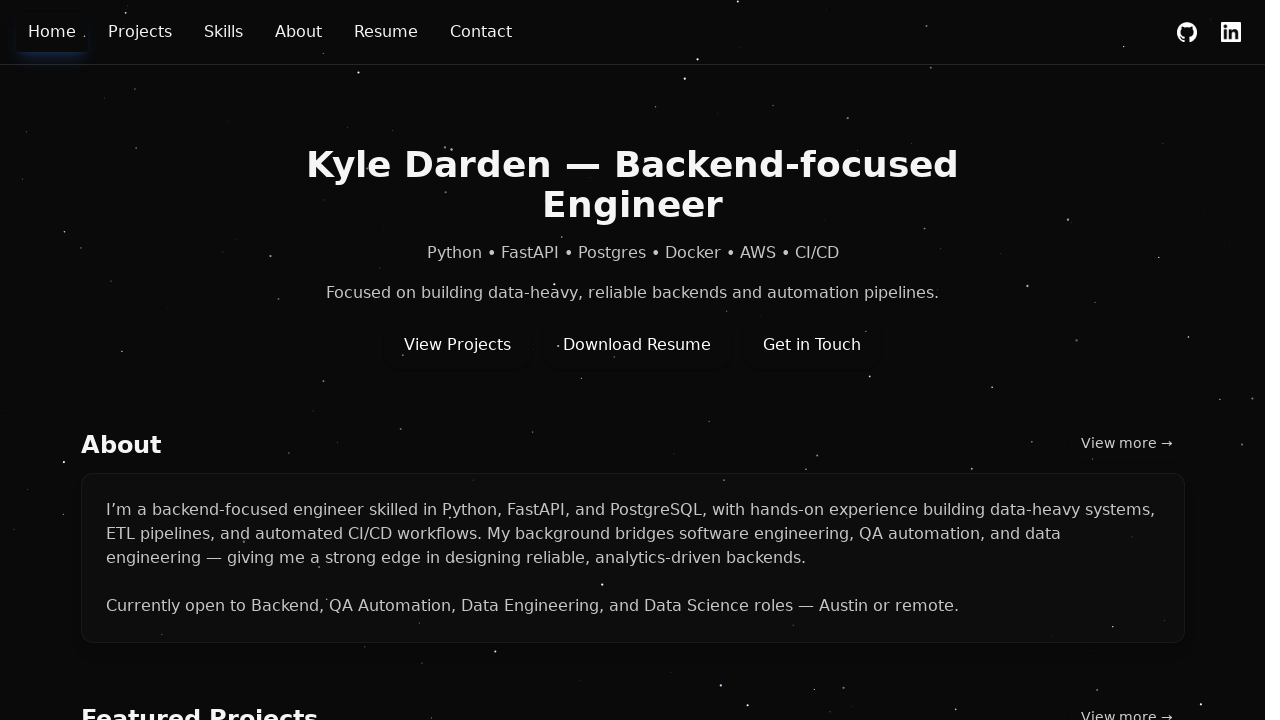

Navigated to https://kyledarden.com
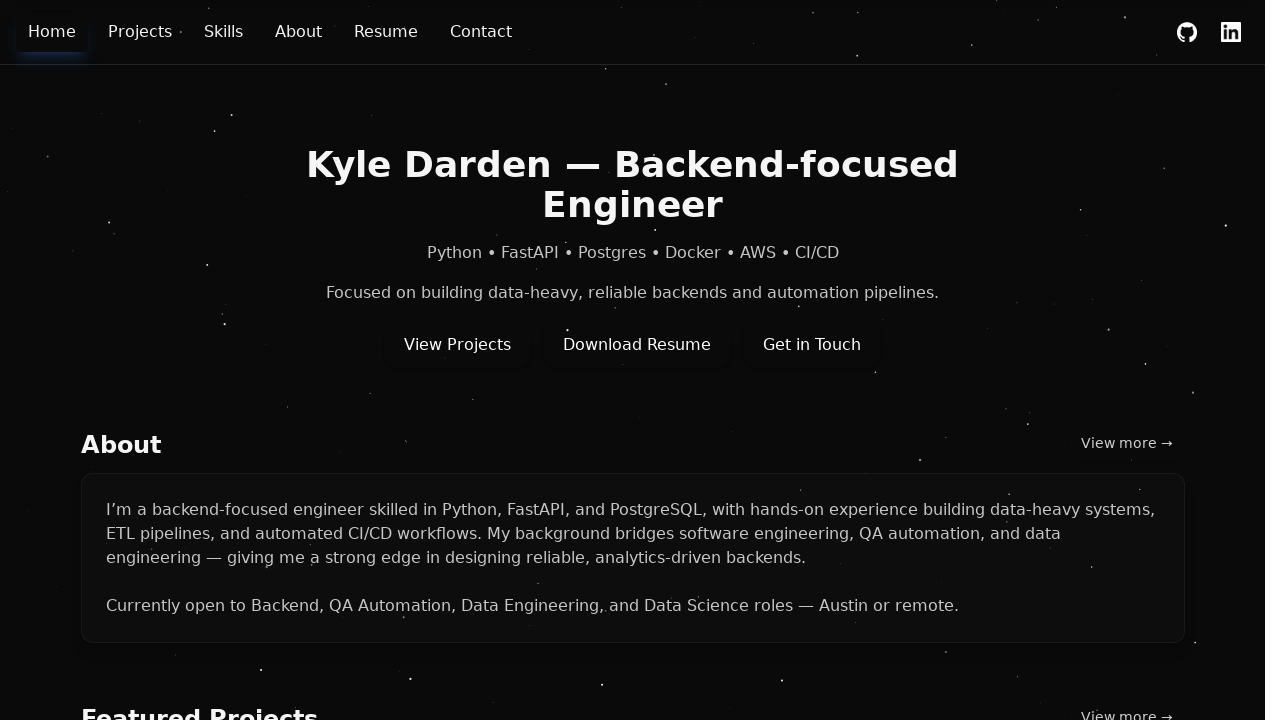

Located all links with href attributes on the page
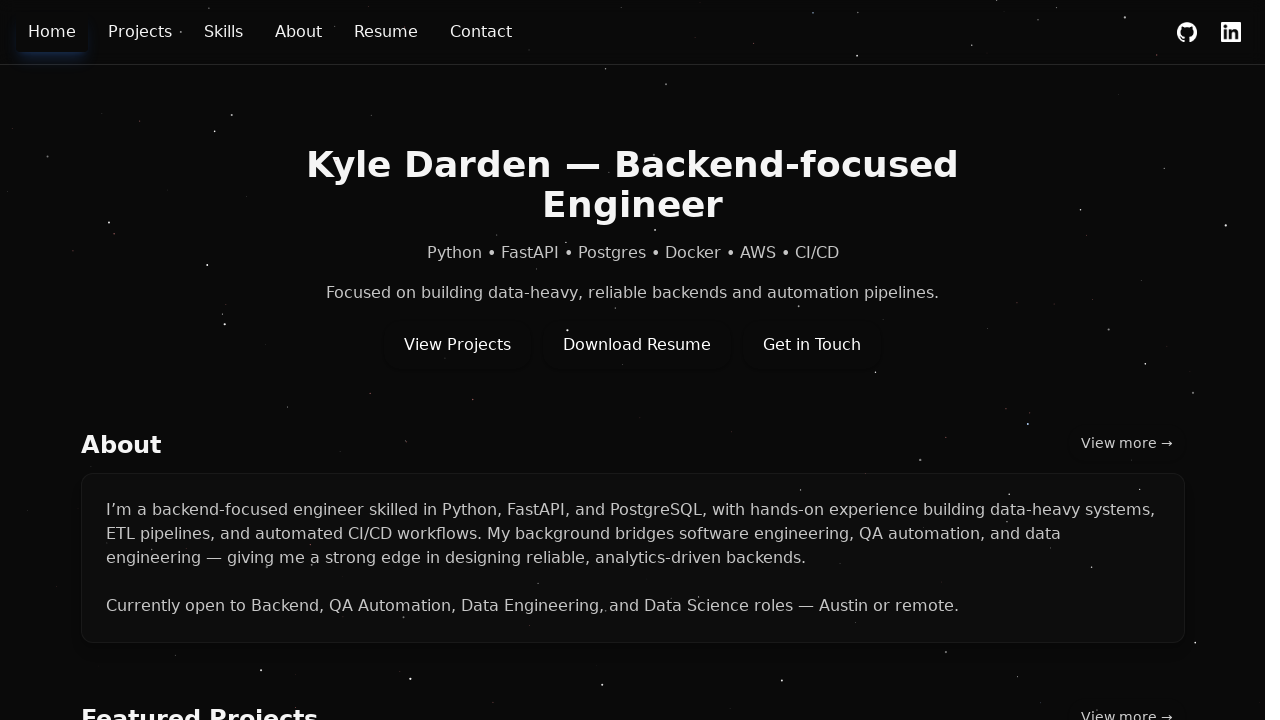

Retrieved href attribute from link: /
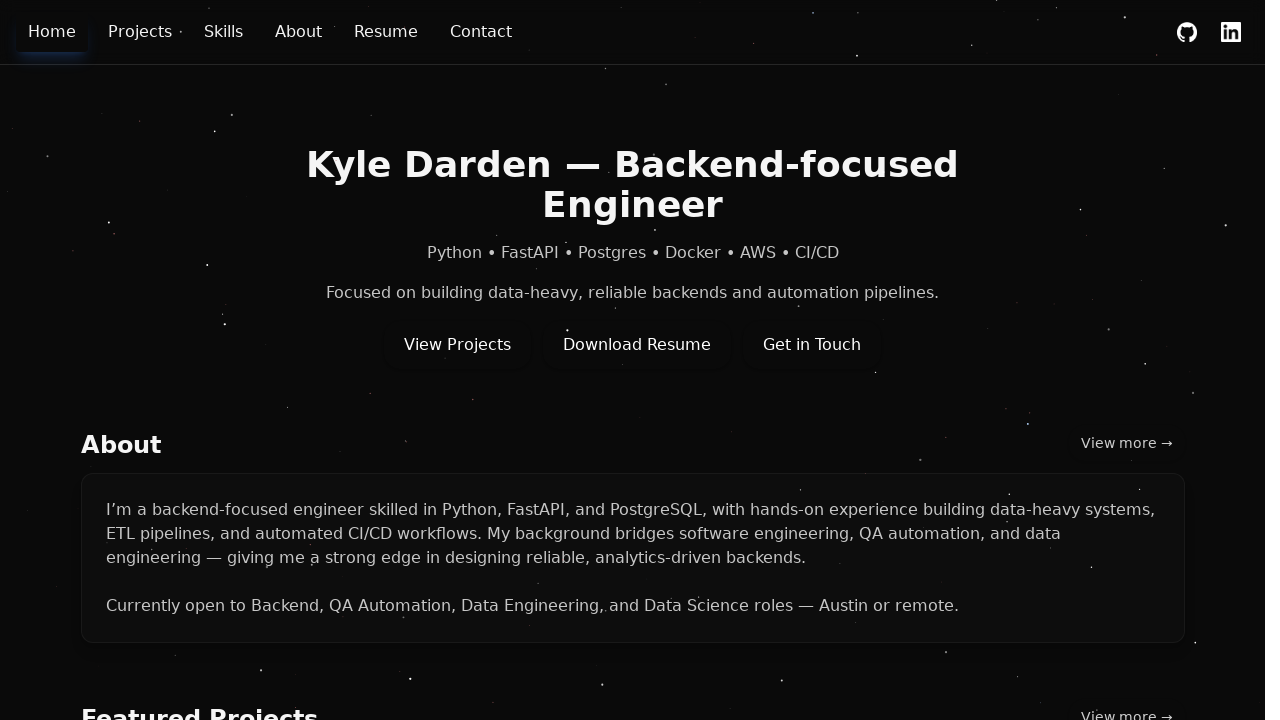

Retrieved href attribute from link: /projects
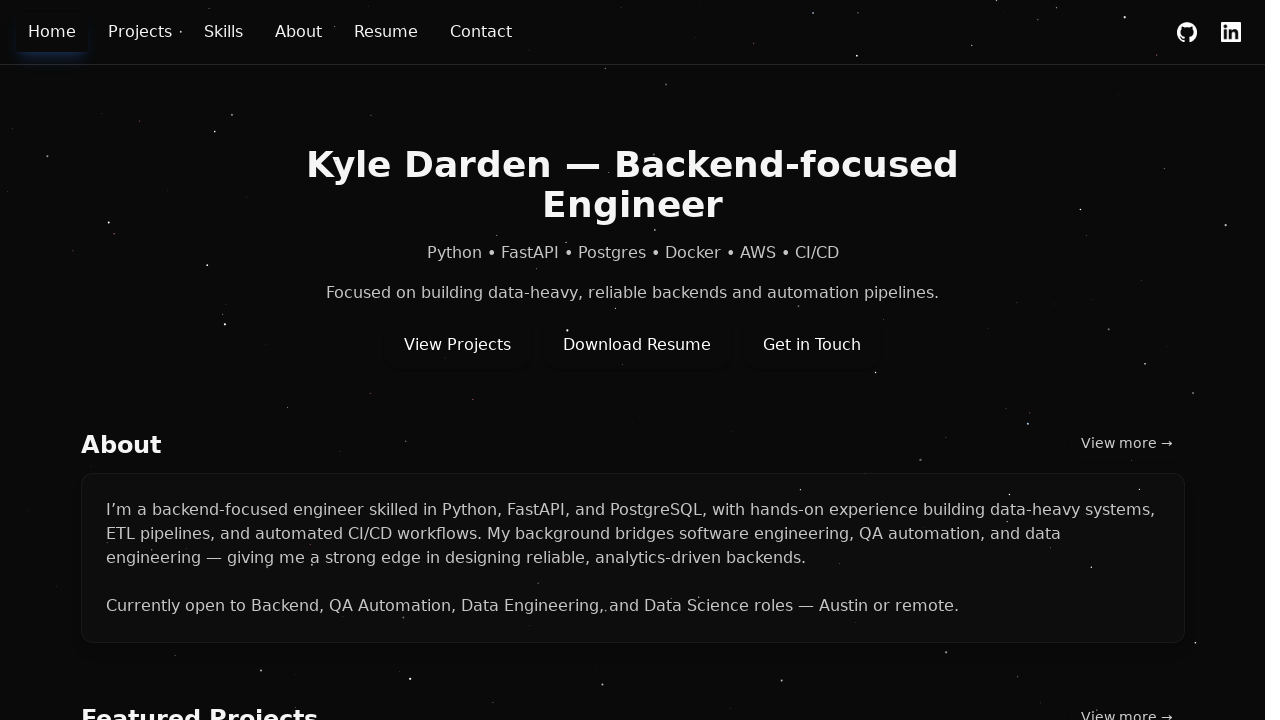

Retrieved href attribute from link: /skills
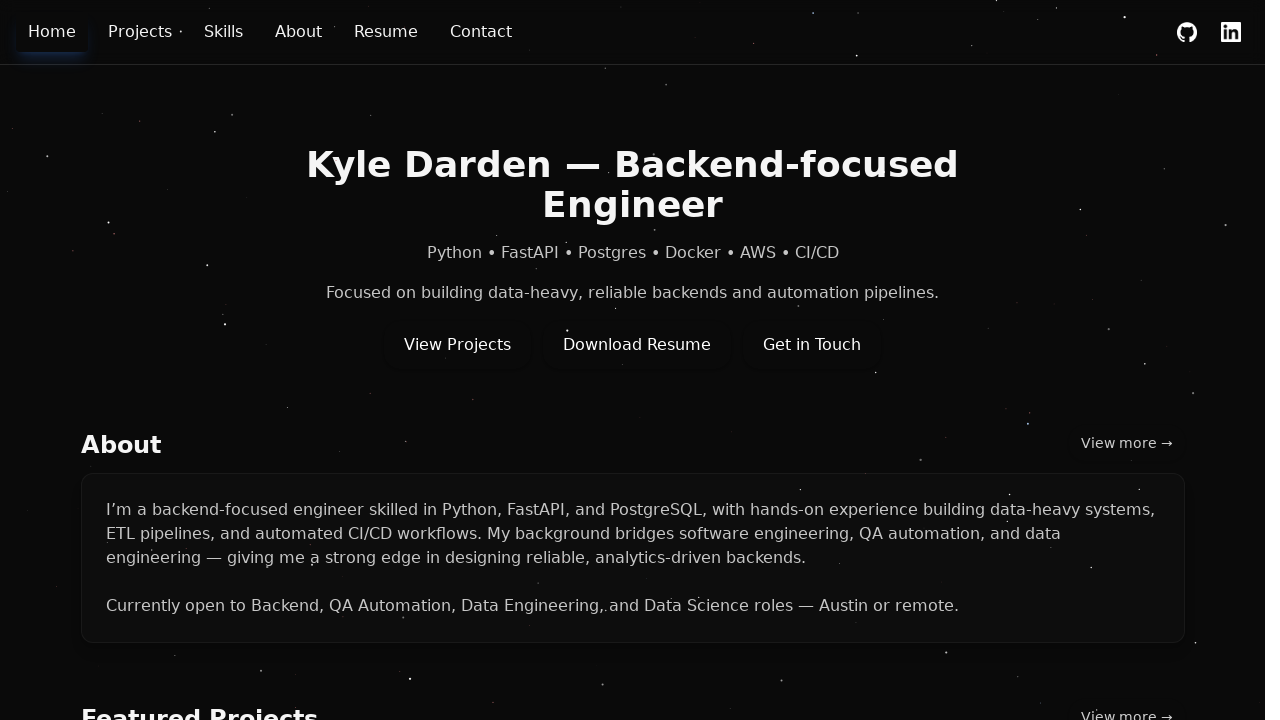

Retrieved href attribute from link: /about
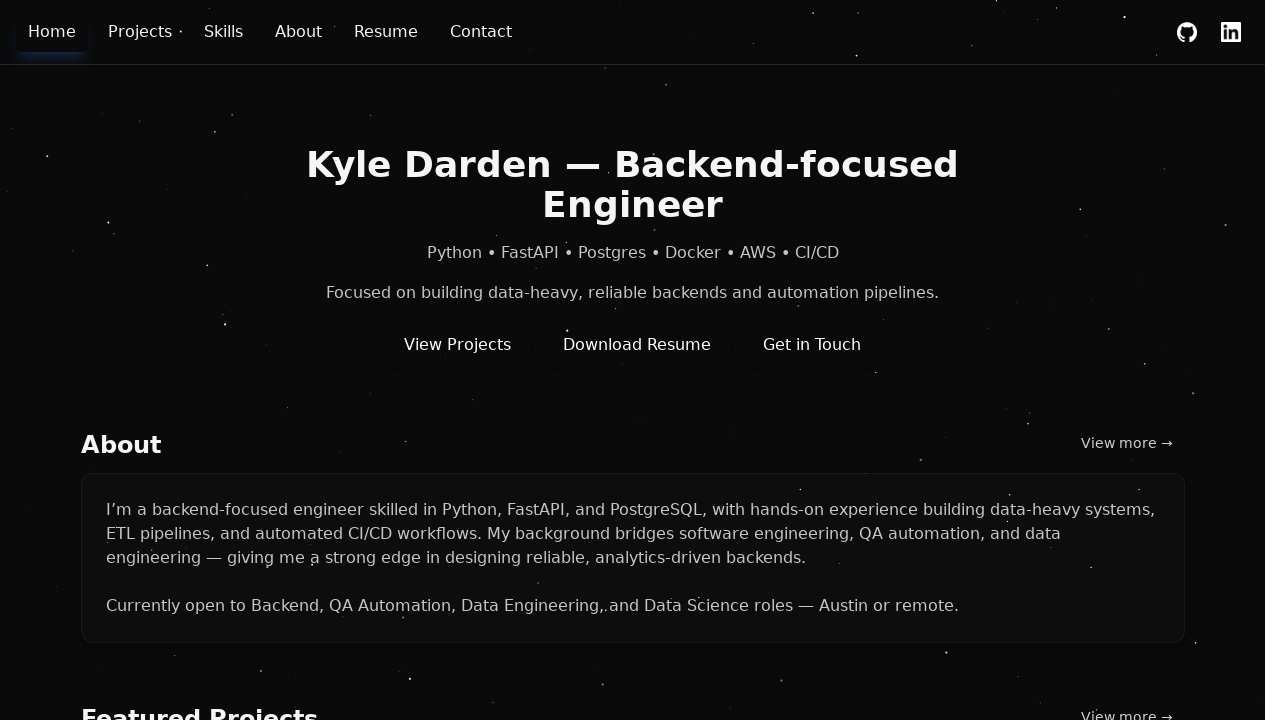

Retrieved href attribute from link: /Resume_KyleDarden_Backend_v1.1.pdf
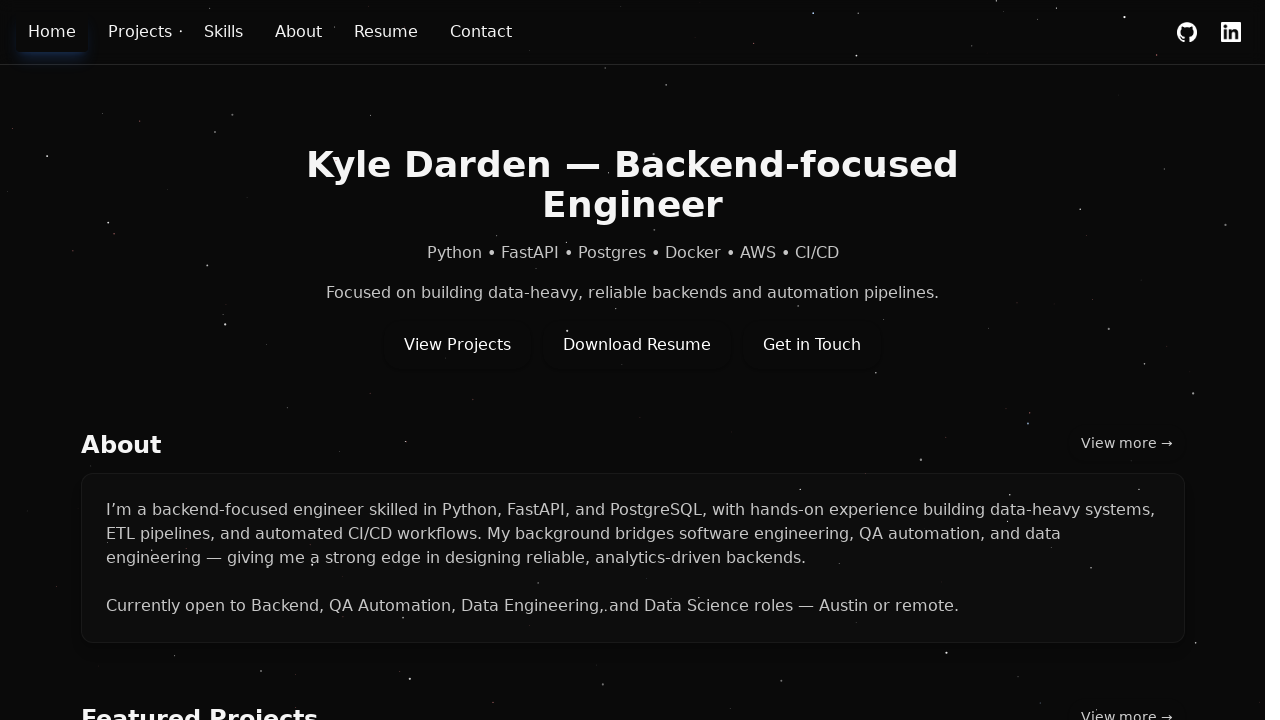

Retrieved href attribute from link: /contact
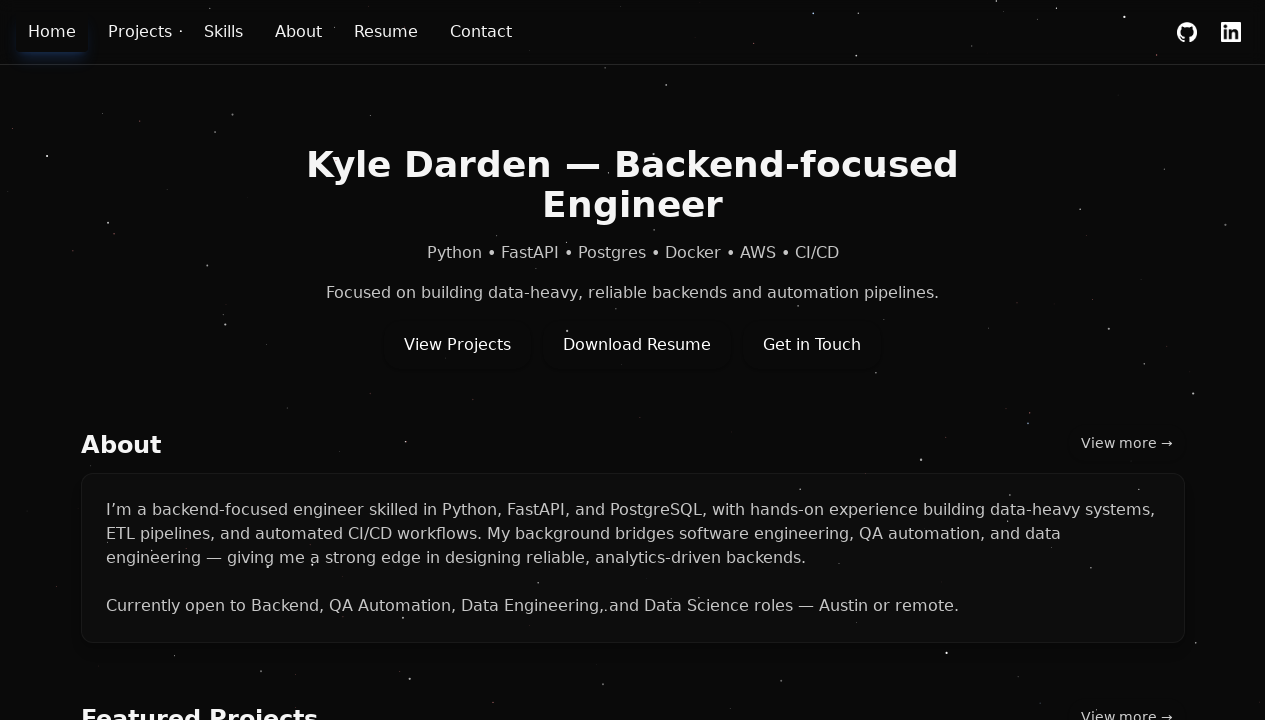

Retrieved href attribute from link: https://github.com/dardenkyle
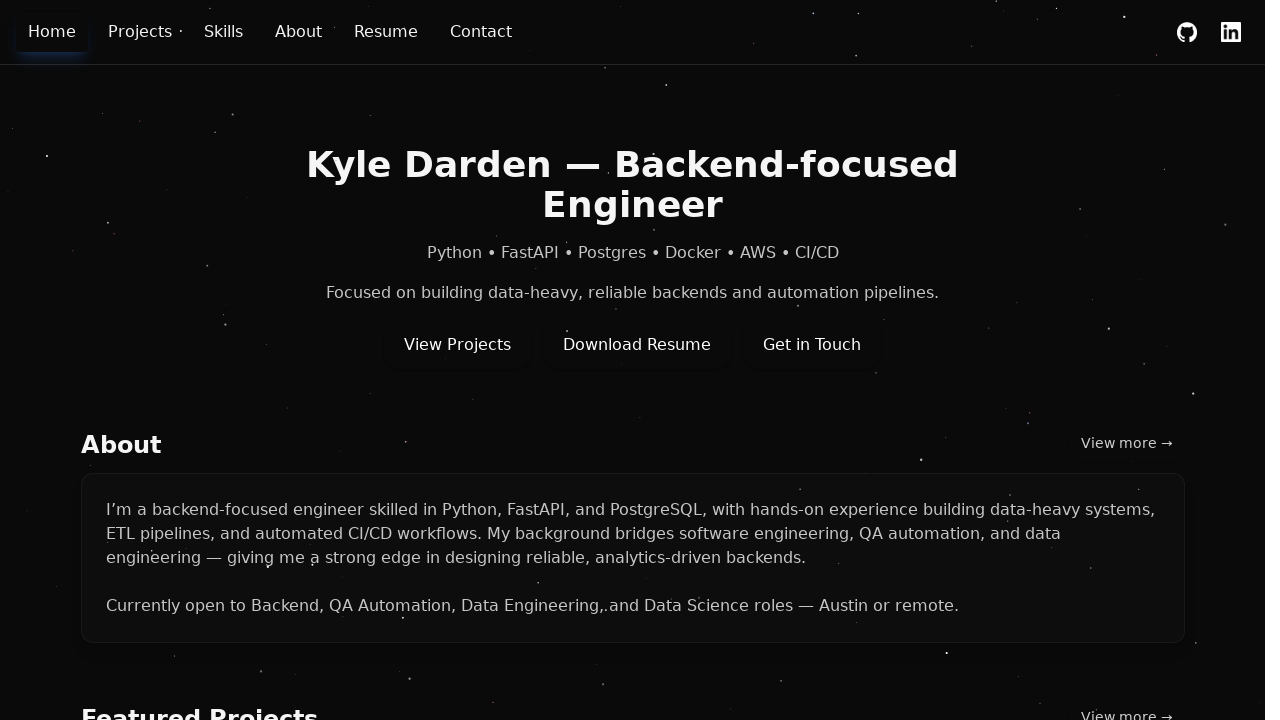

Retrieved href attribute from link: https://linkedin.com/in/kyle-darden
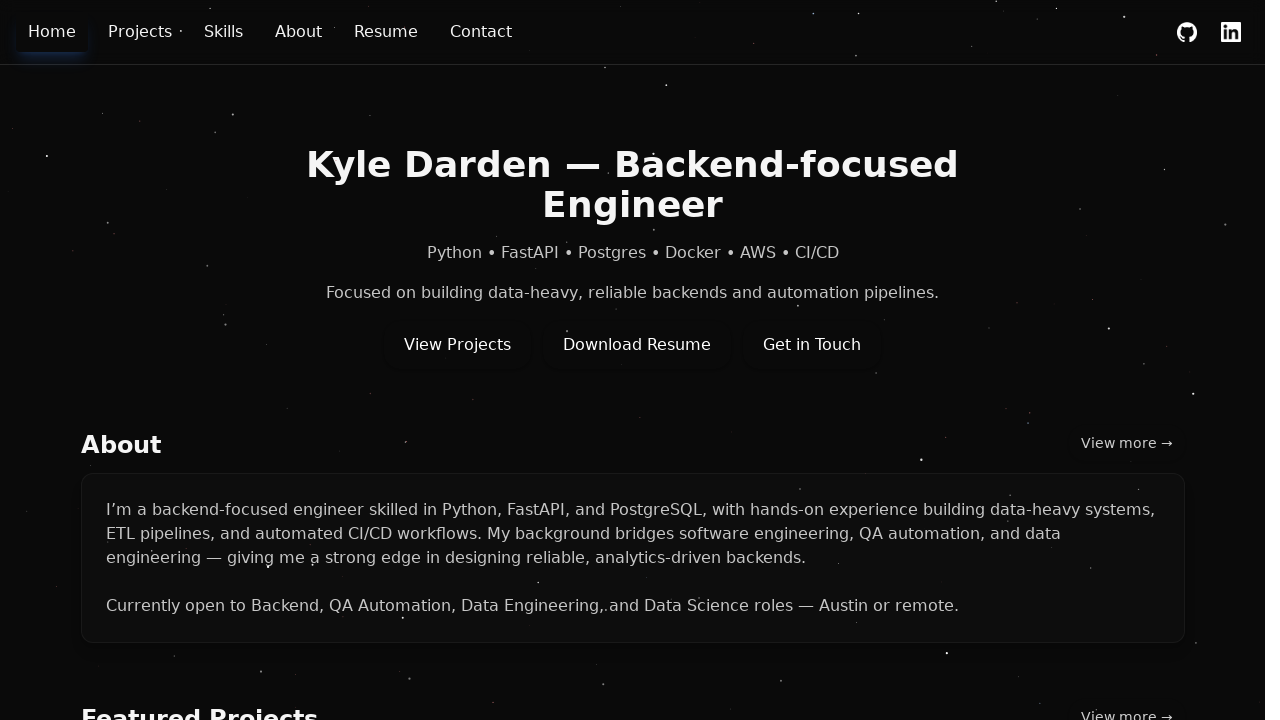

Retrieved href attribute from link: /projects
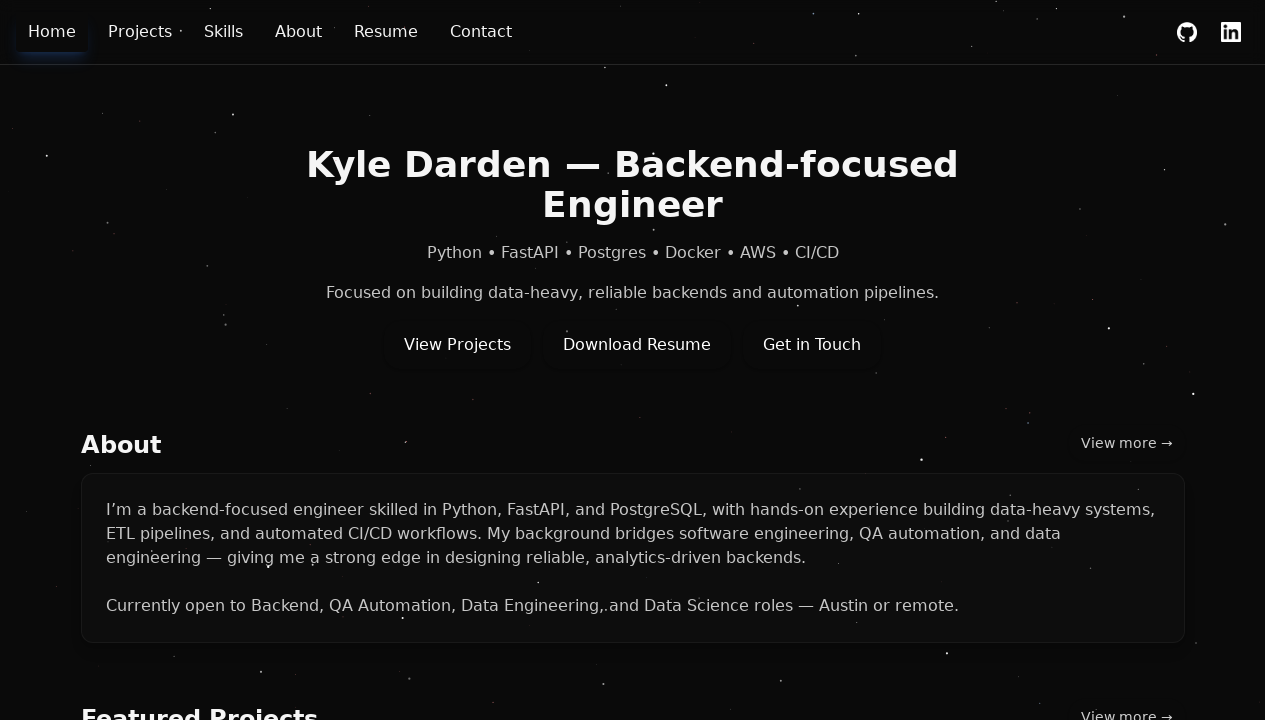

Retrieved href attribute from link: /Resume_KyleDarden_Backend_v1.1.pdf
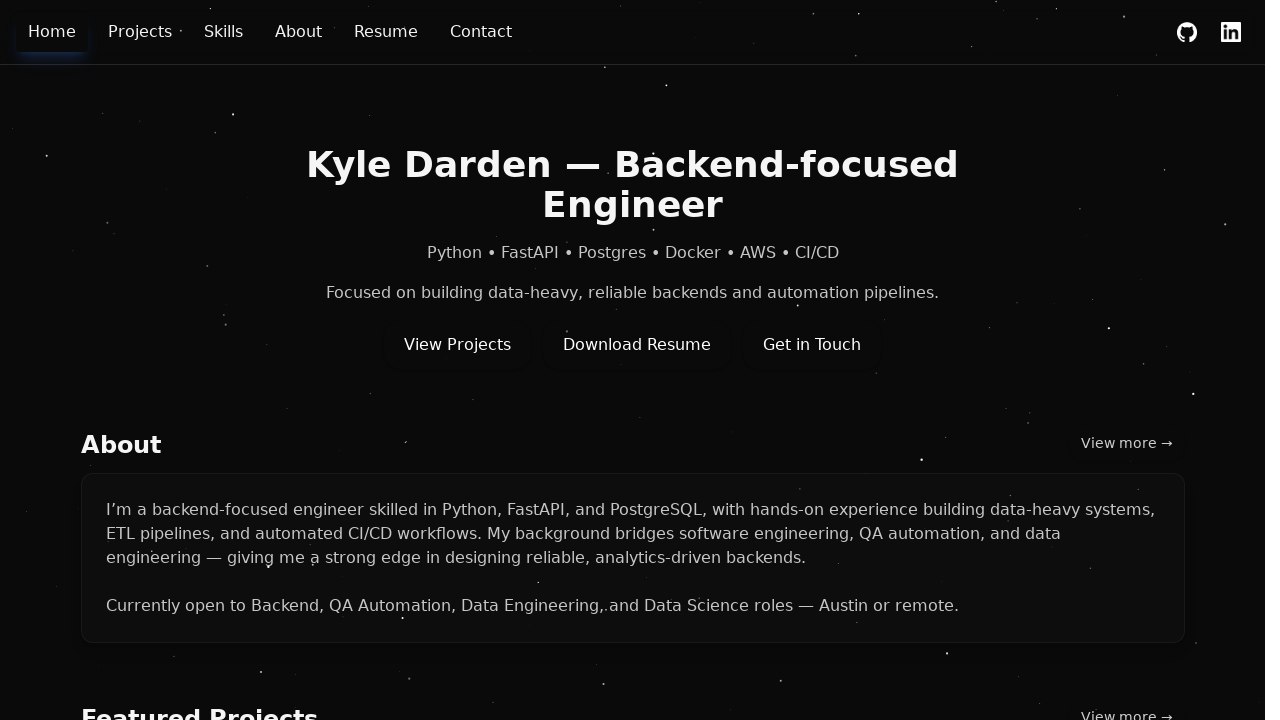

Assertion passed: all navigation links have valid href attributes
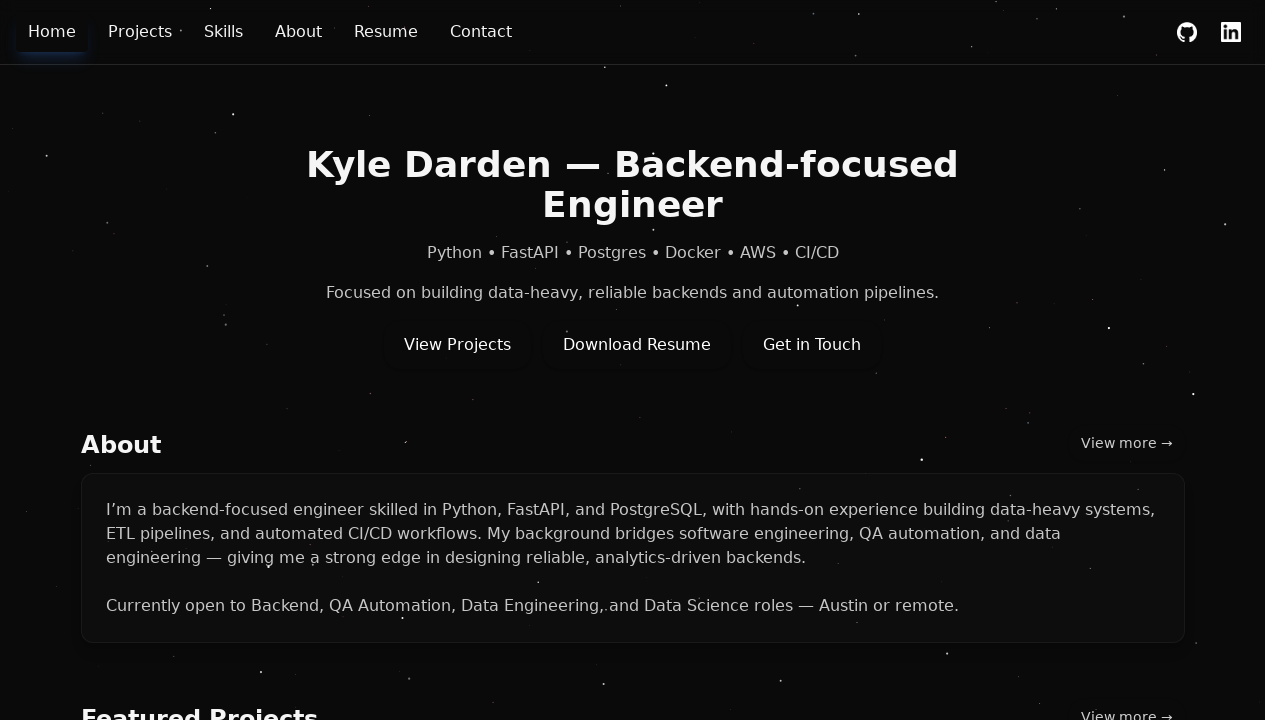

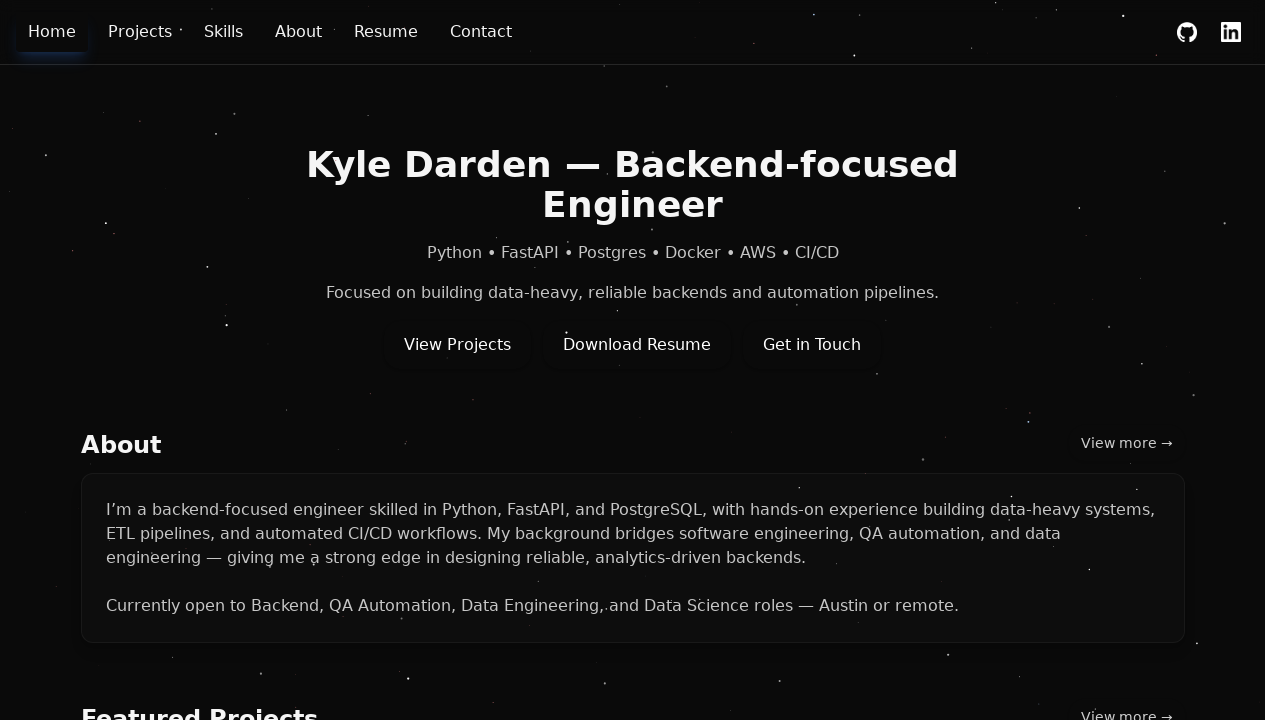